Tests that the browser back button works correctly with the filter navigation

Starting URL: https://demo.playwright.dev/todomvc

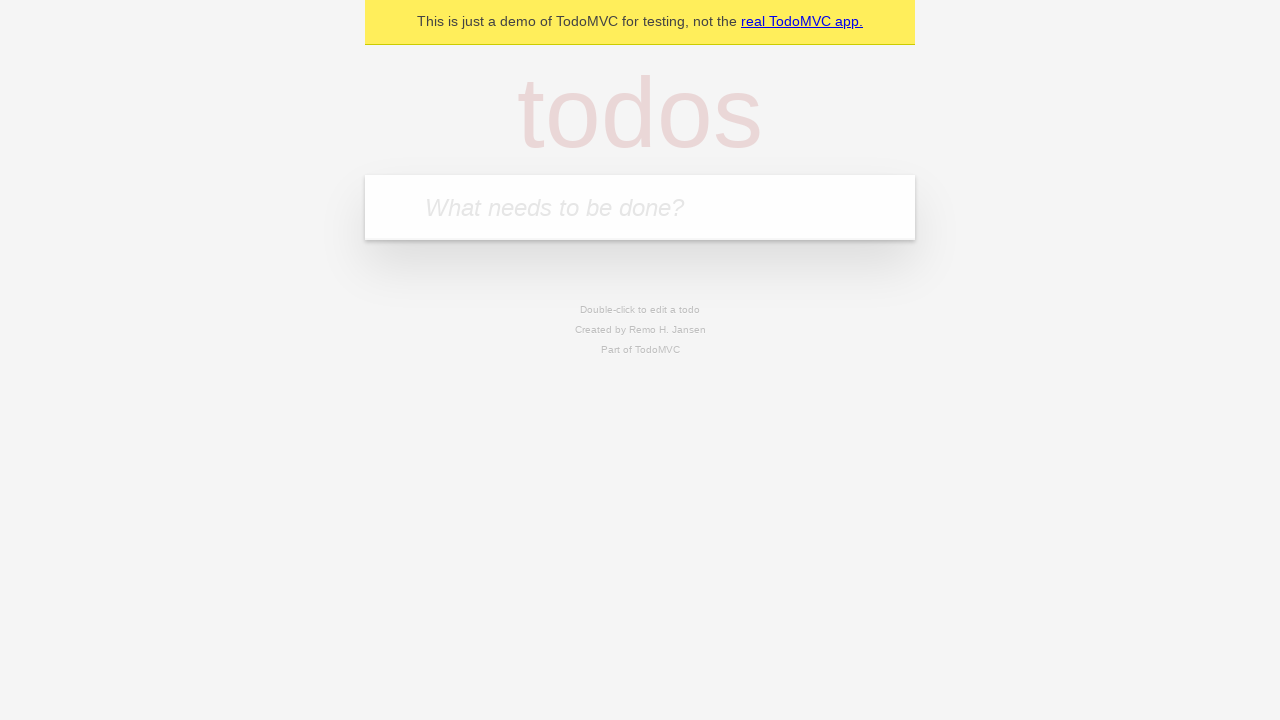

Filled todo input with 'buy some cheese' on internal:attr=[placeholder="What needs to be done?"i]
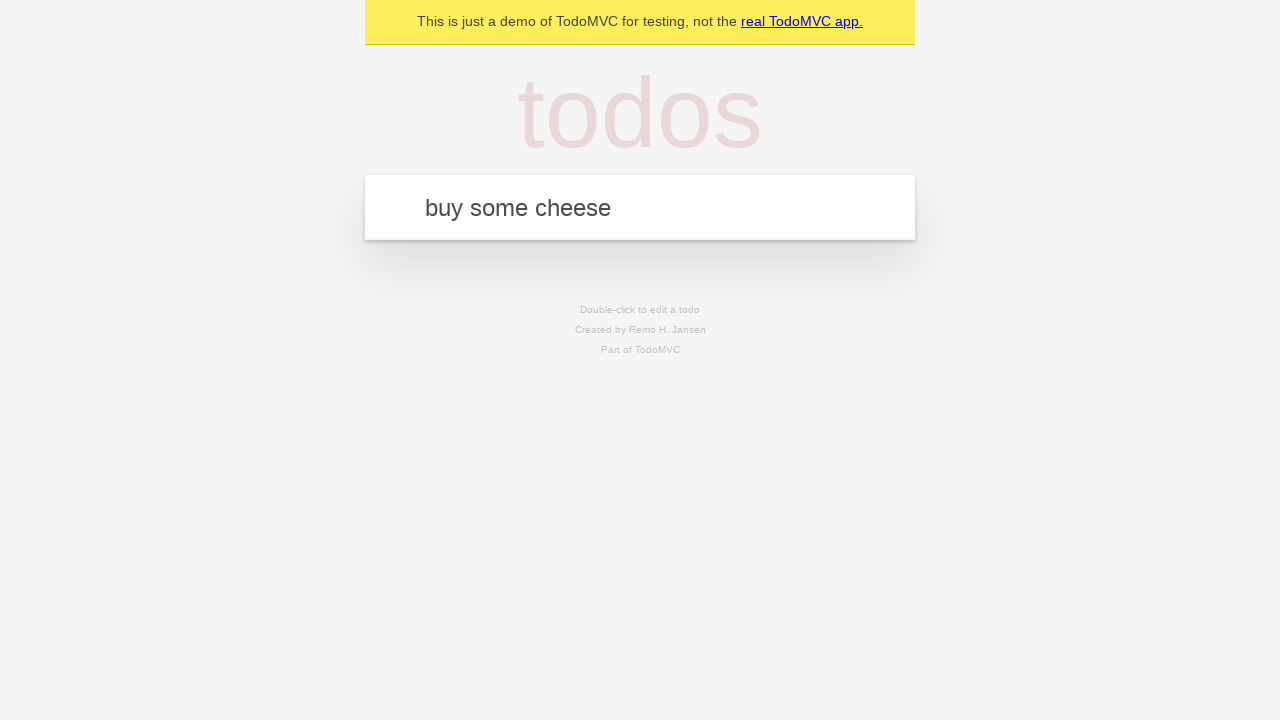

Pressed Enter to create todo 'buy some cheese' on internal:attr=[placeholder="What needs to be done?"i]
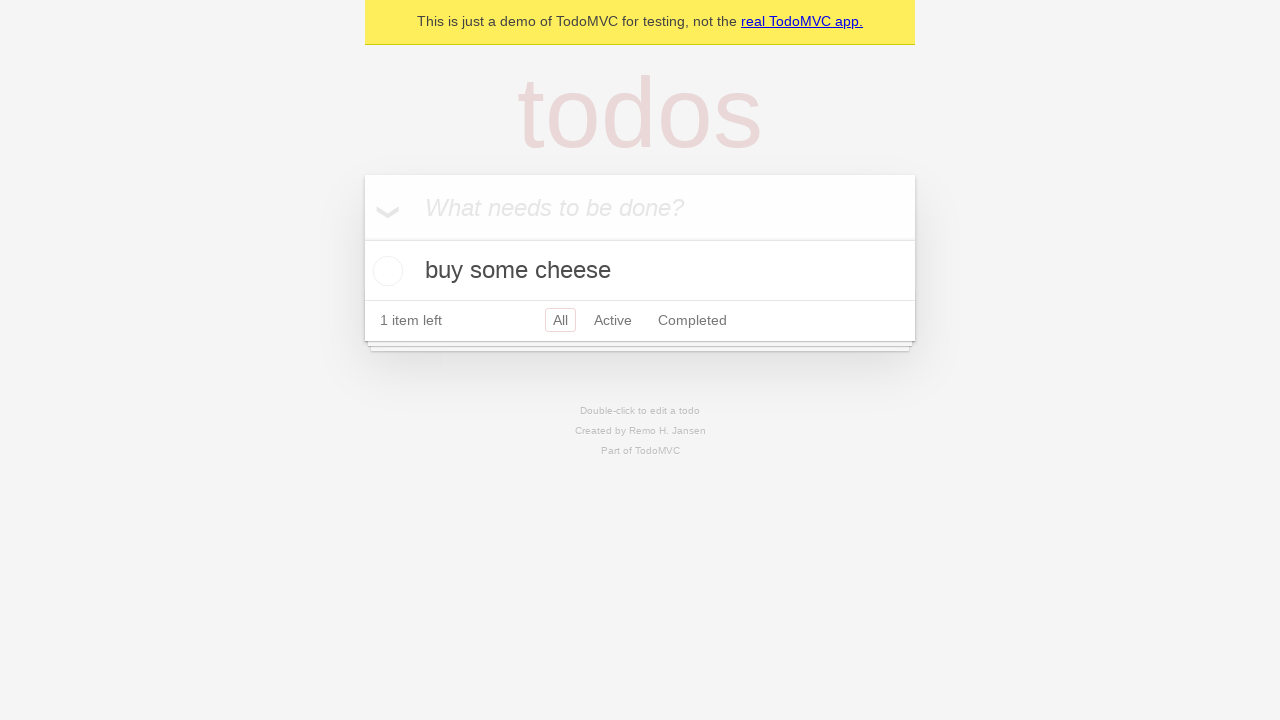

Filled todo input with 'feed the cat' on internal:attr=[placeholder="What needs to be done?"i]
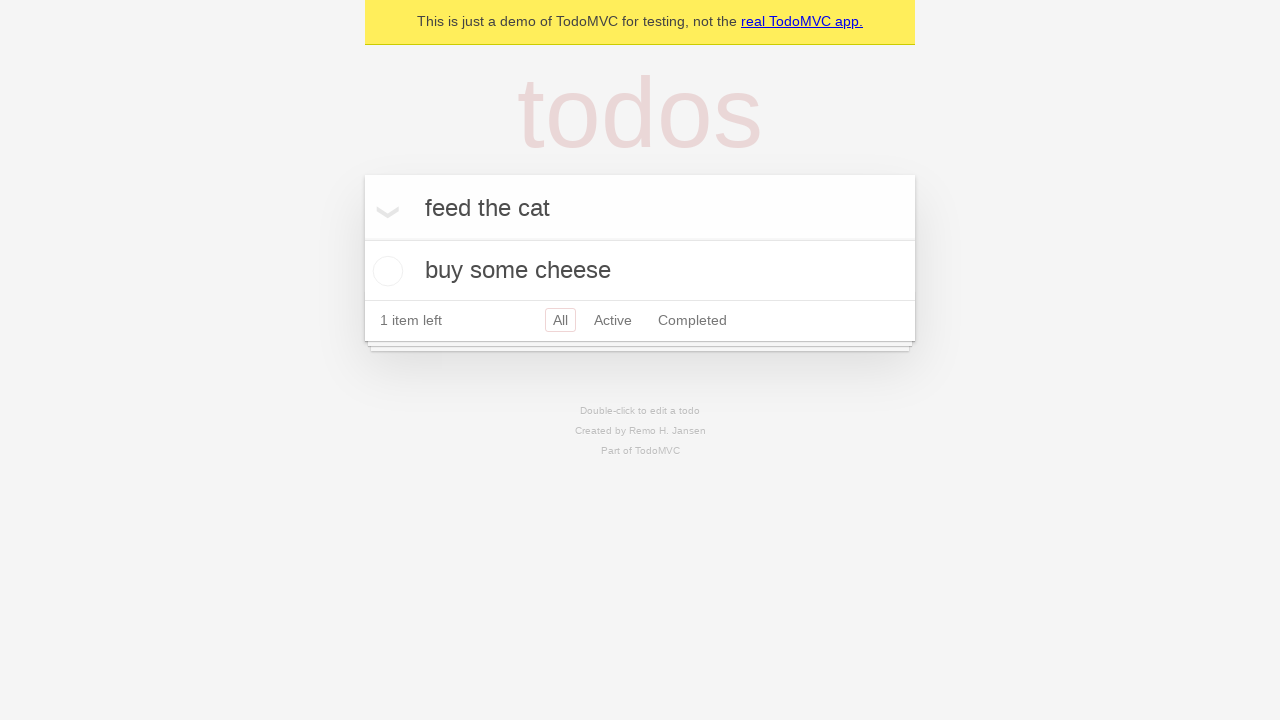

Pressed Enter to create todo 'feed the cat' on internal:attr=[placeholder="What needs to be done?"i]
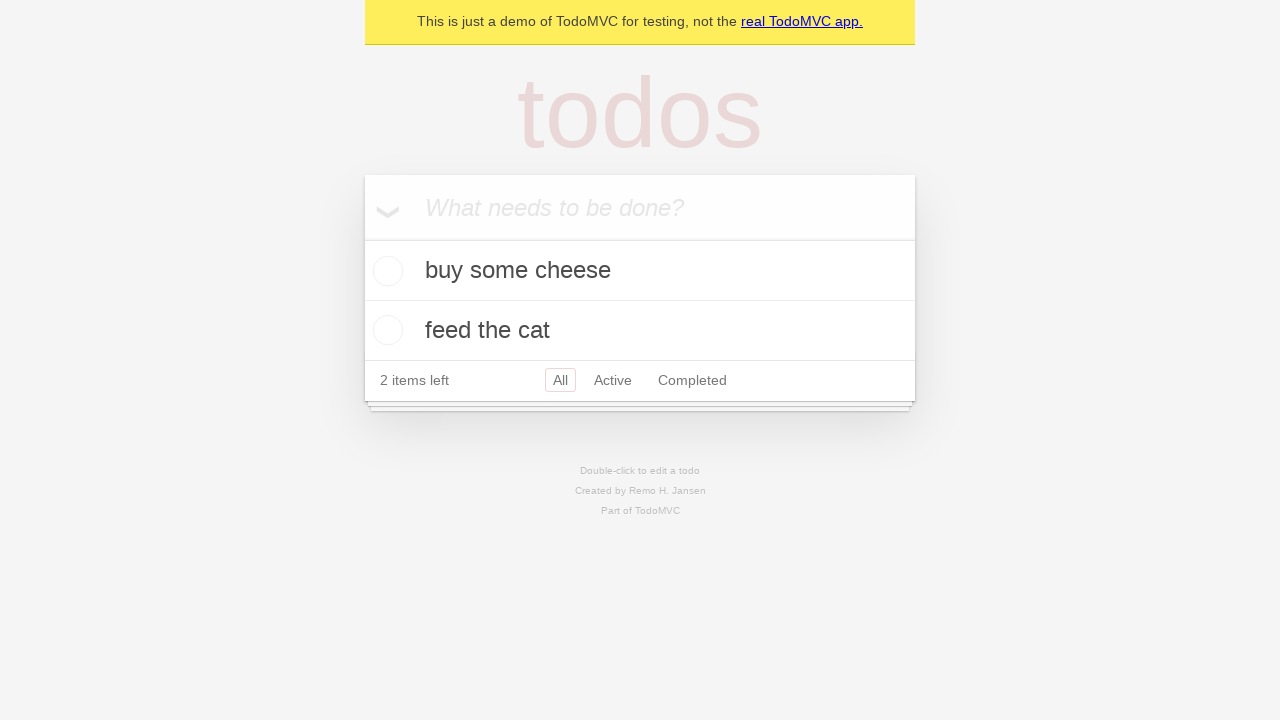

Filled todo input with 'book a doctors appointment' on internal:attr=[placeholder="What needs to be done?"i]
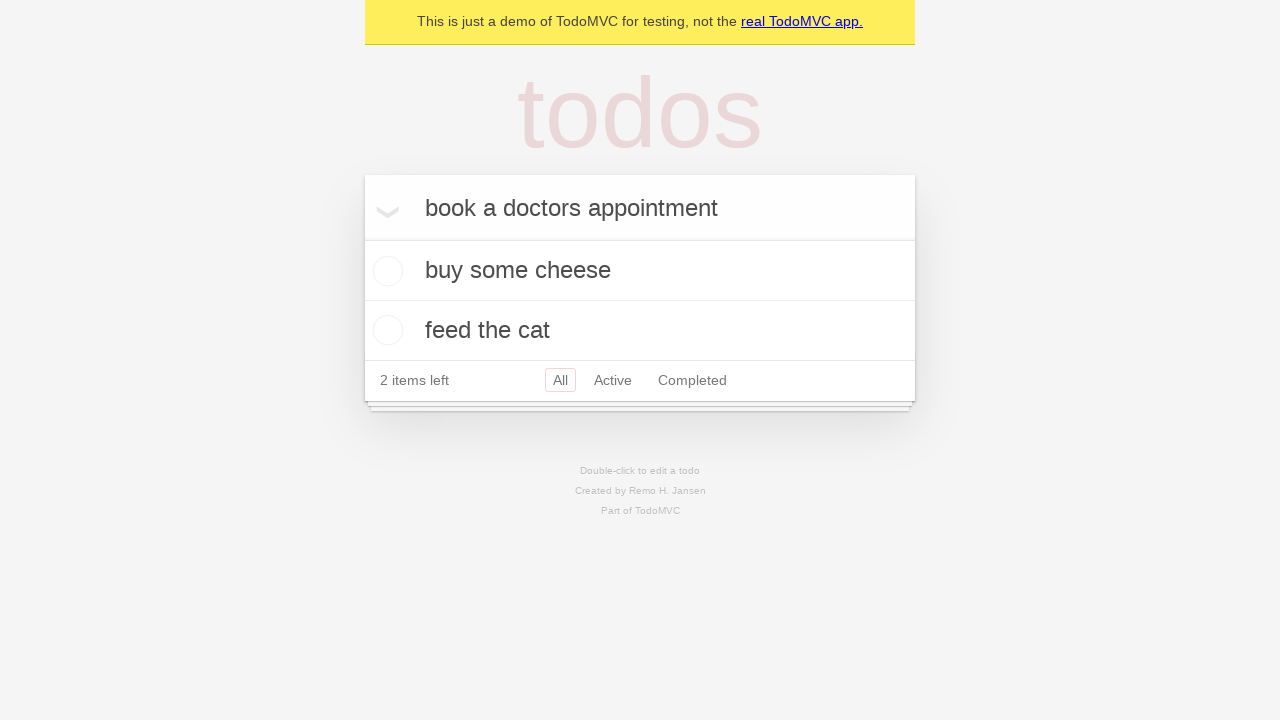

Pressed Enter to create todo 'book a doctors appointment' on internal:attr=[placeholder="What needs to be done?"i]
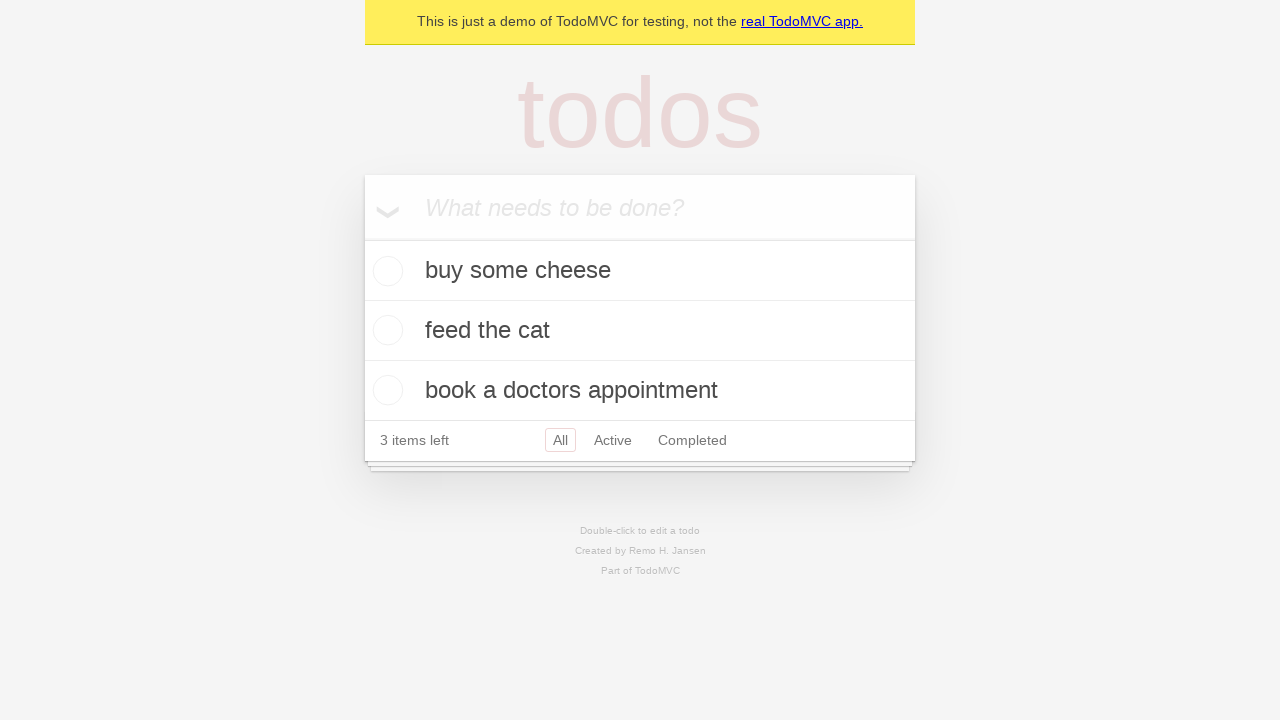

Waited for all 3 todos to load
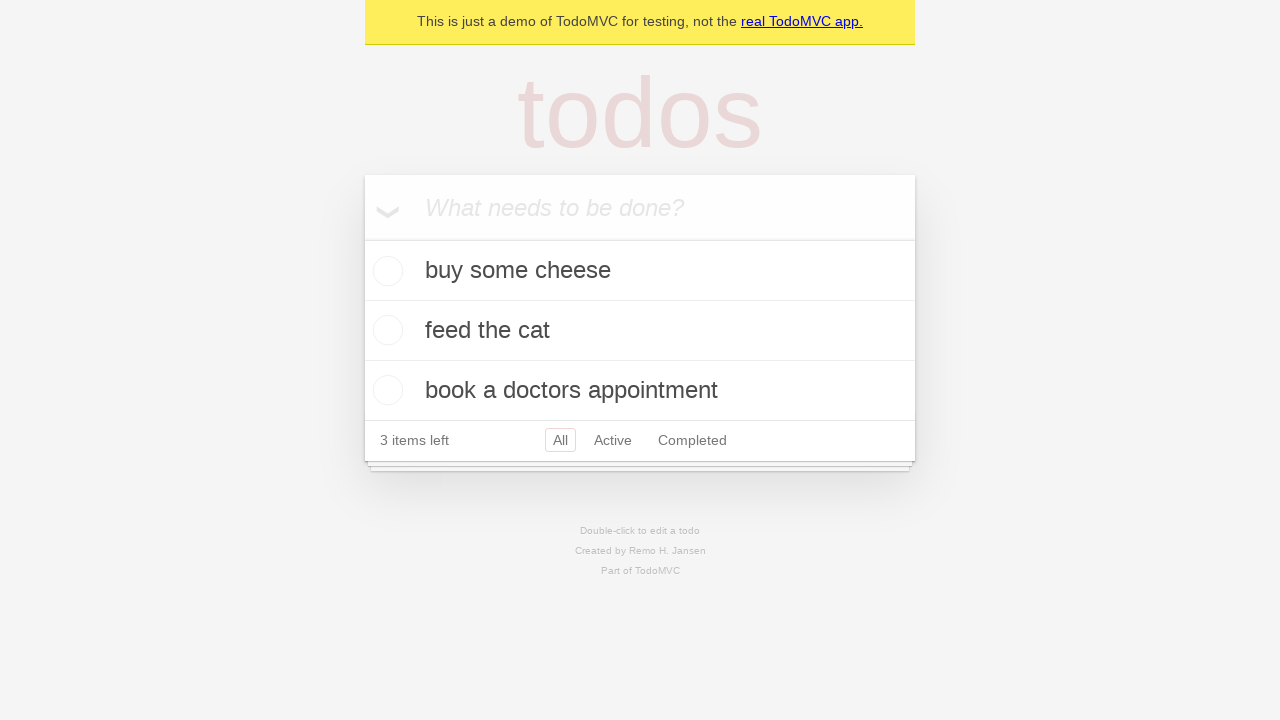

Checked the second todo item as completed at (385, 330) on [data-testid='todo-item'] >> nth=1 >> internal:role=checkbox
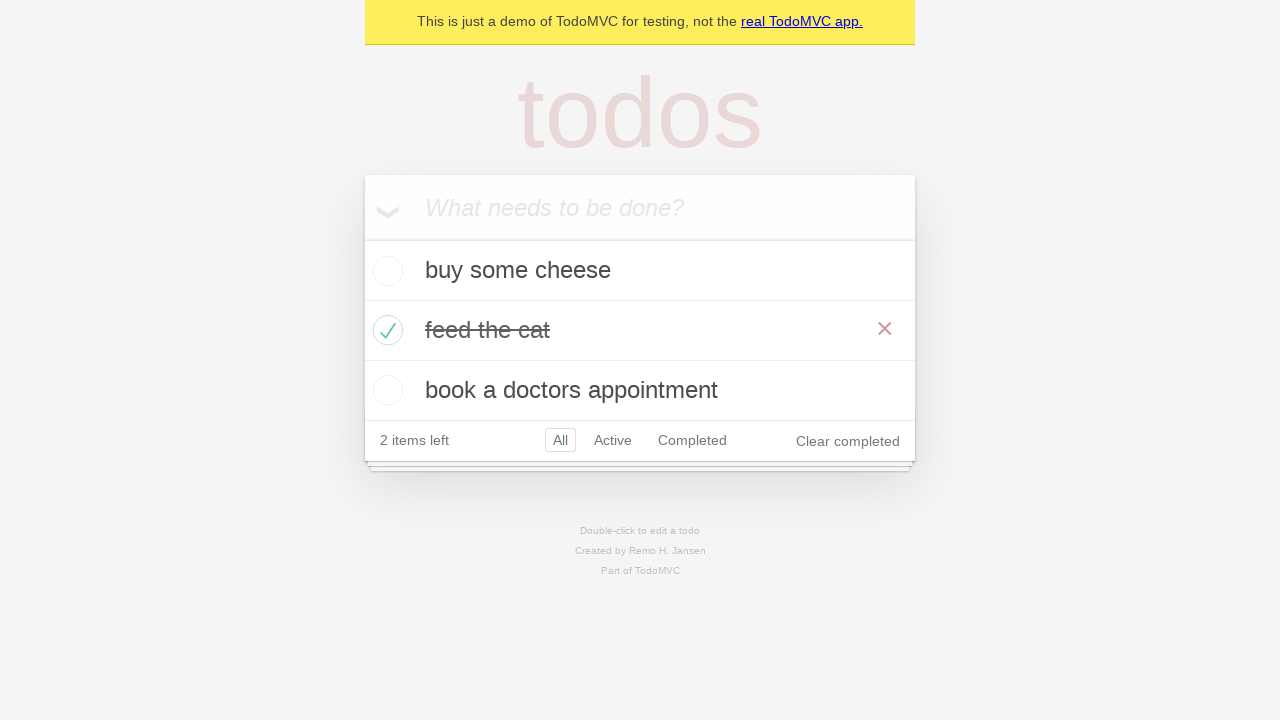

Clicked 'All' filter link at (560, 440) on internal:role=link[name="All"i]
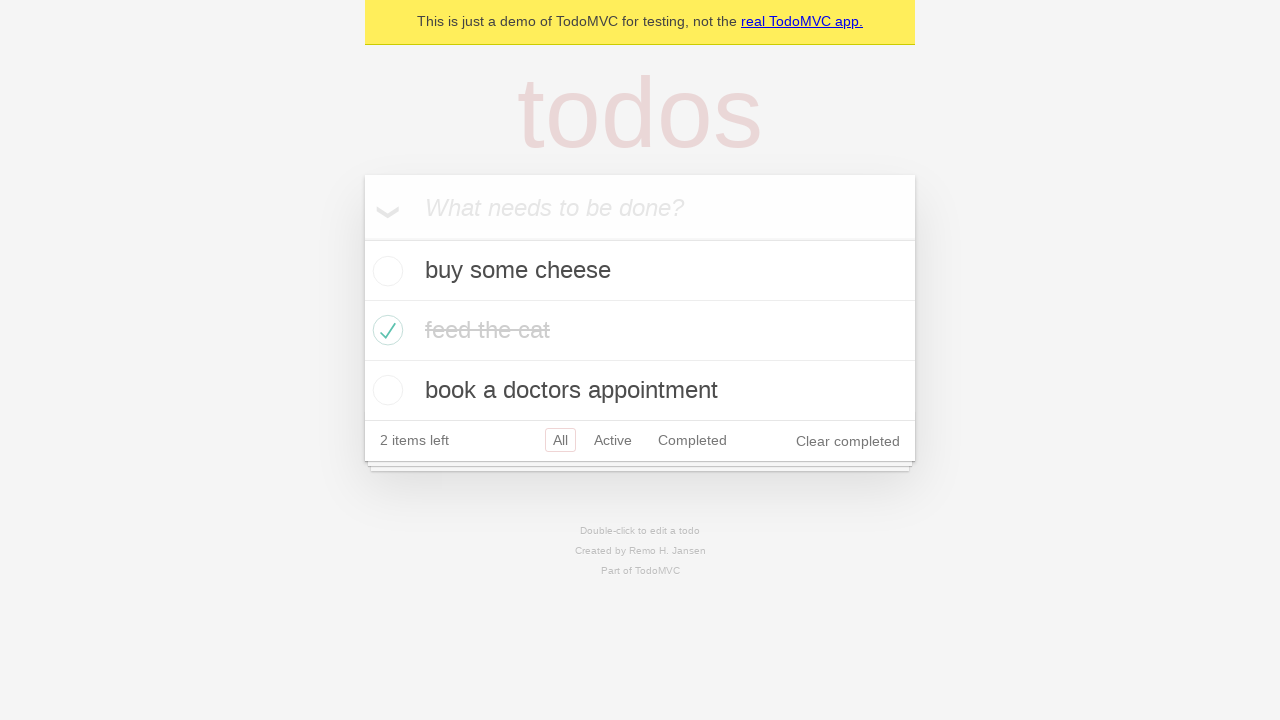

Clicked 'Active' filter link at (613, 440) on internal:role=link[name="Active"i]
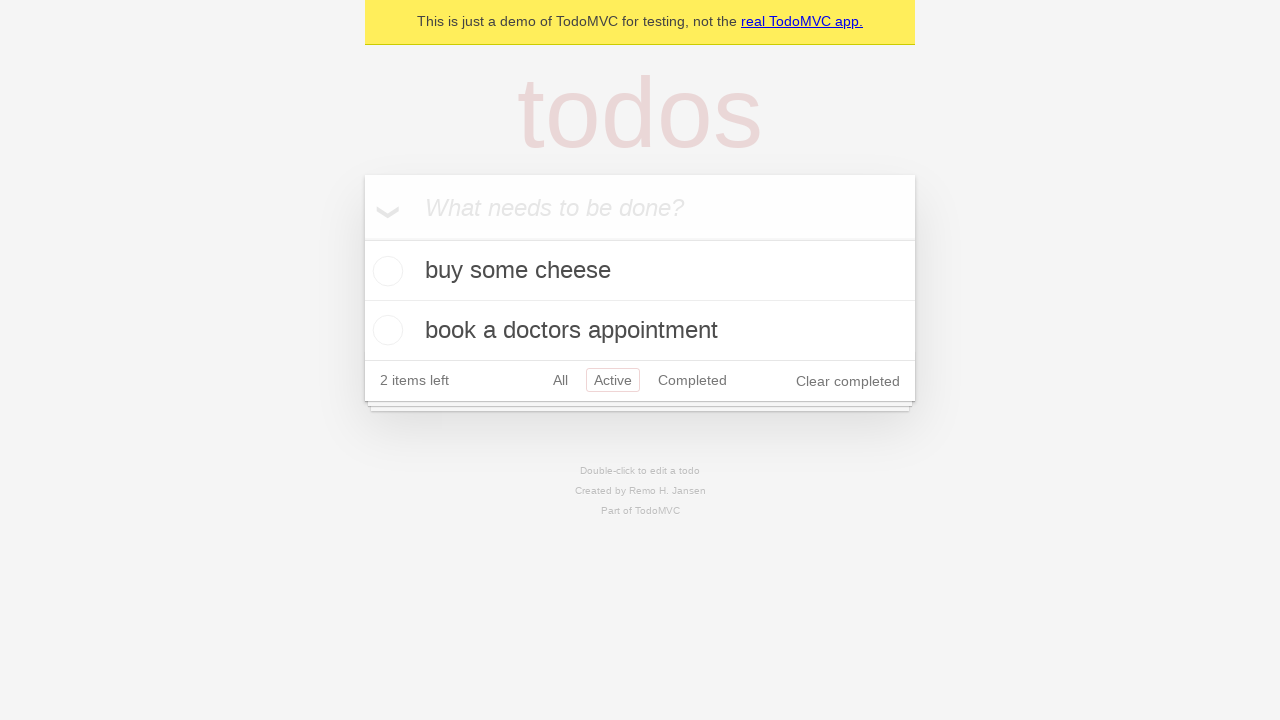

Clicked 'Completed' filter link at (692, 380) on internal:role=link[name="Completed"i]
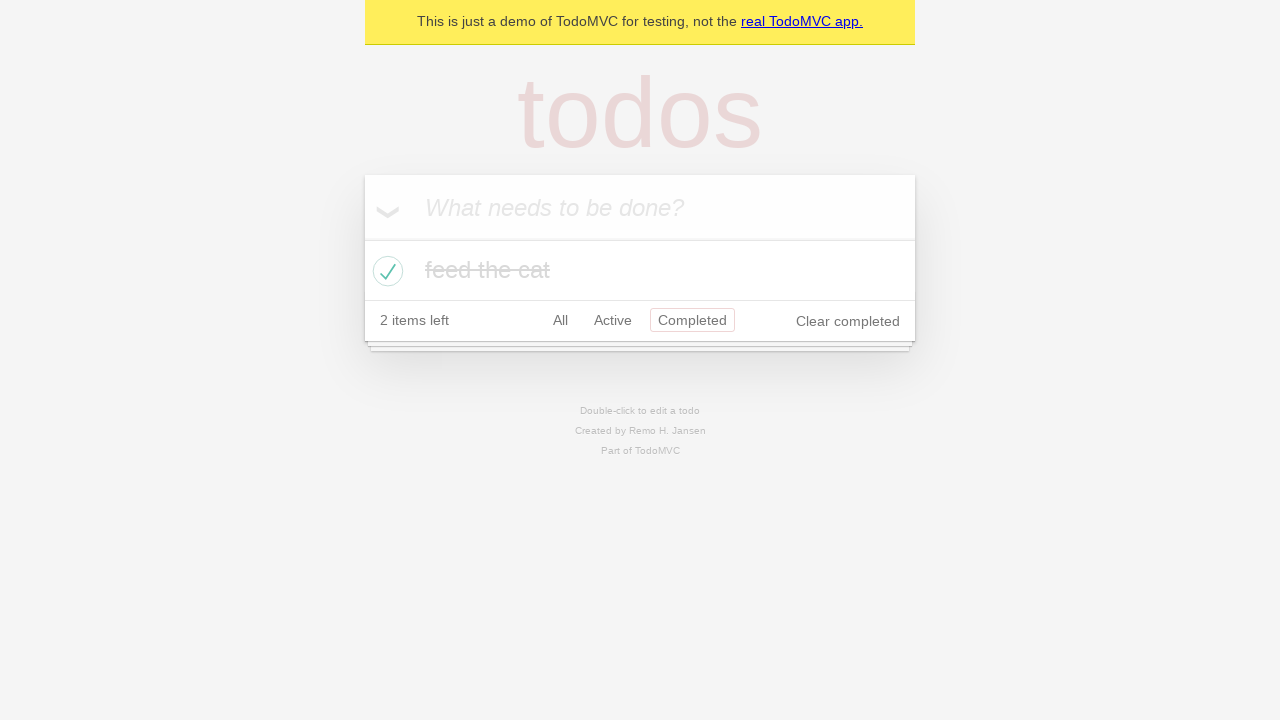

Clicked browser back button - returned to 'Active' filter
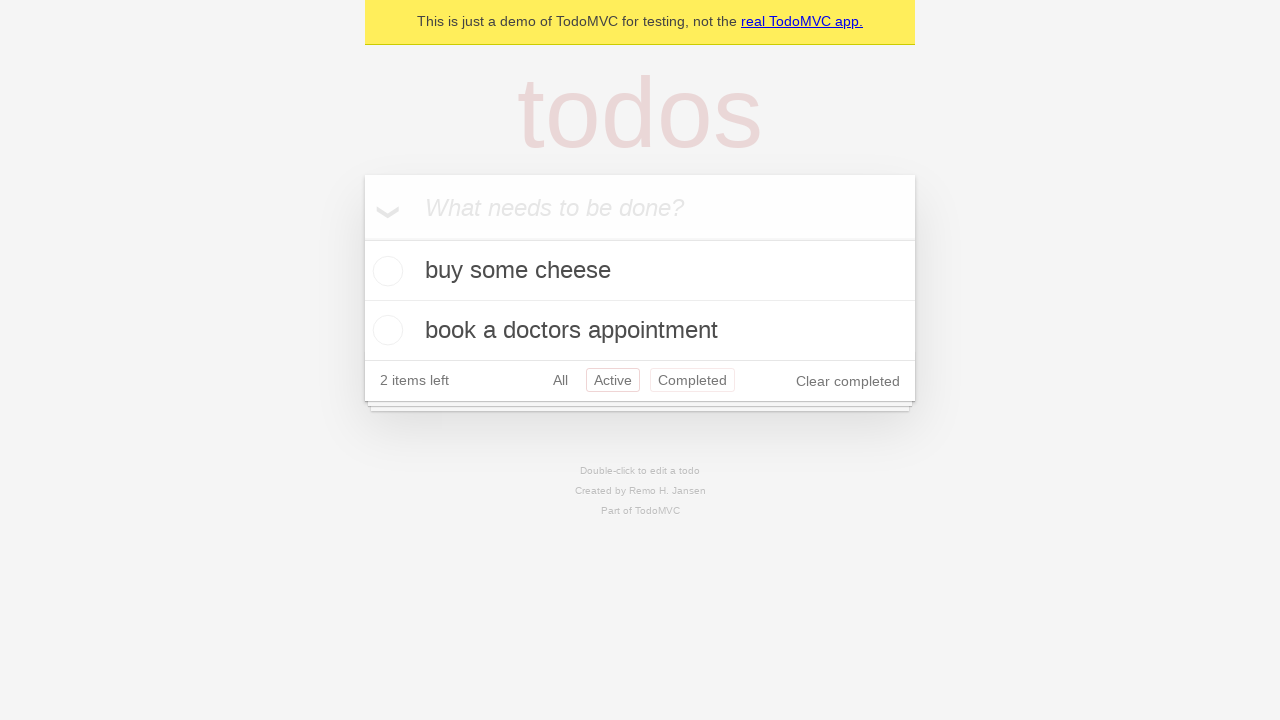

Clicked browser back button - returned to 'All' filter
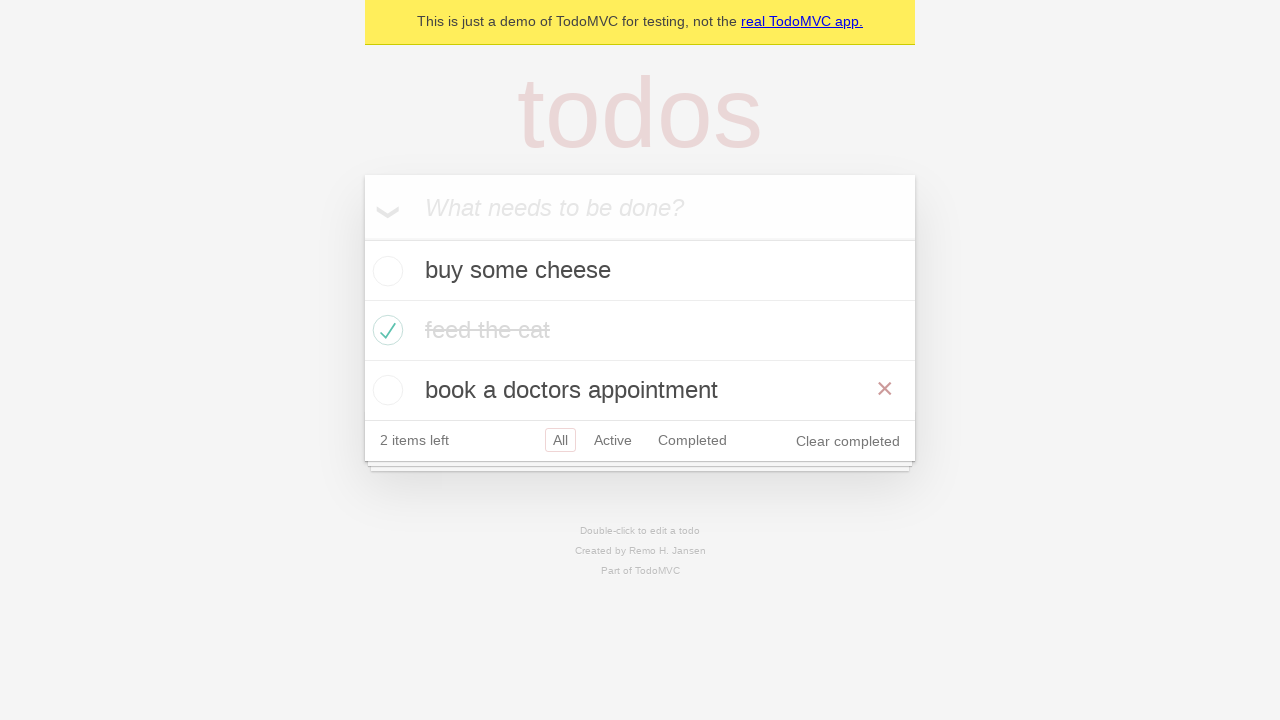

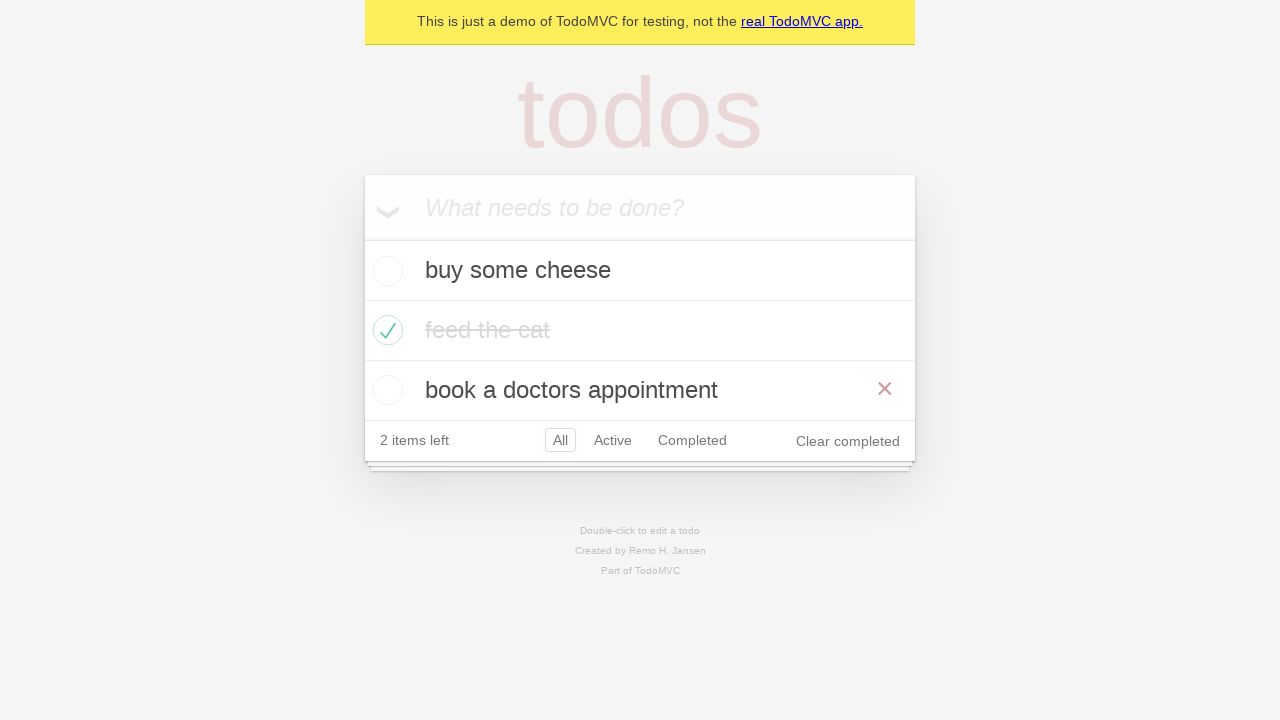